Tests explicit wait functionality by clicking a button to start a timer and waiting for an element to become visible

Starting URL: http://seleniumpractise.blogspot.in/2016/08/how-to-use-explicit-wait-in-selenium.html

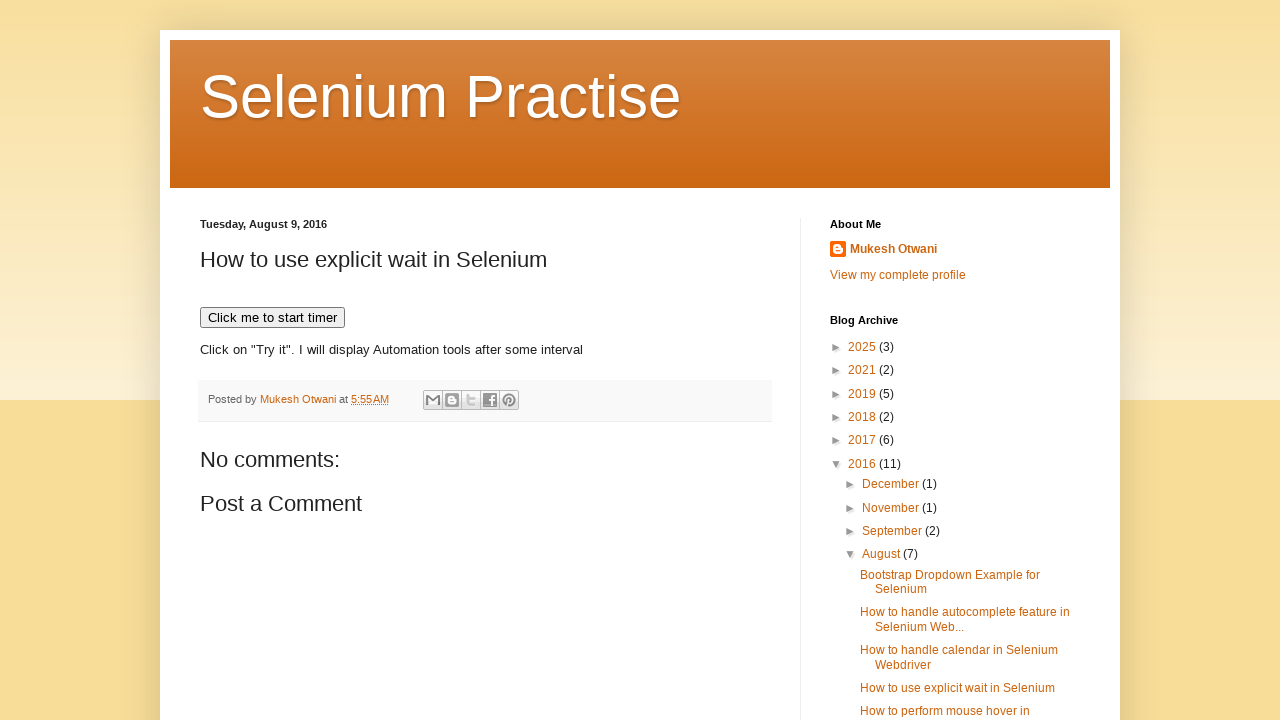

Clicked 'Click me to start timer' button to initiate the timer at (272, 318) on xpath=//button[text()='Click me to start timer']
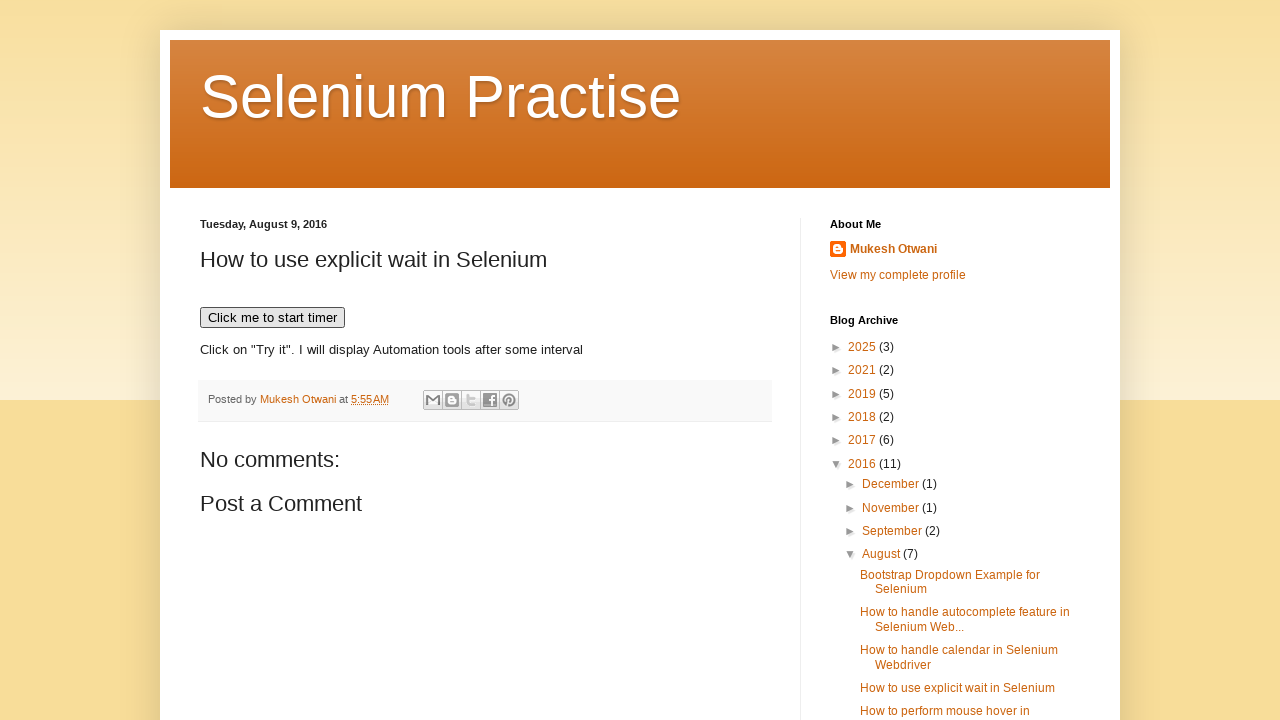

Waited for WebDriver text element to become visible with 20 second timeout
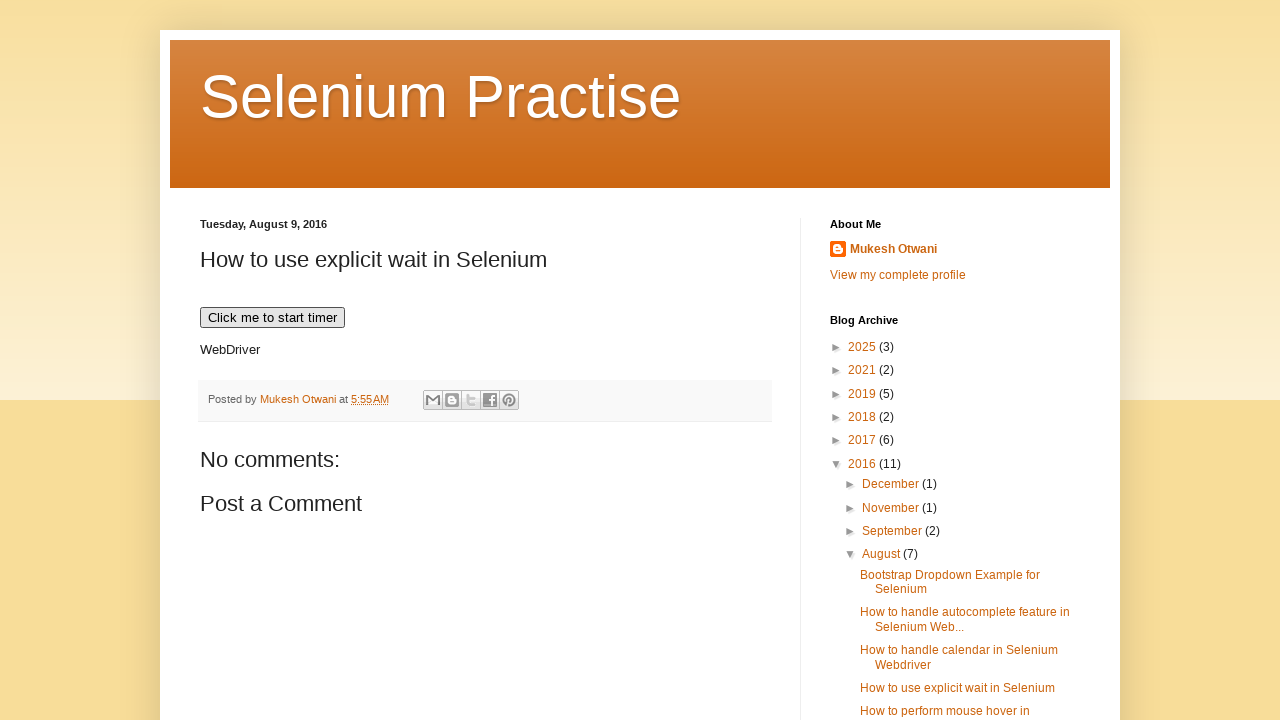

Located the WebDriver element
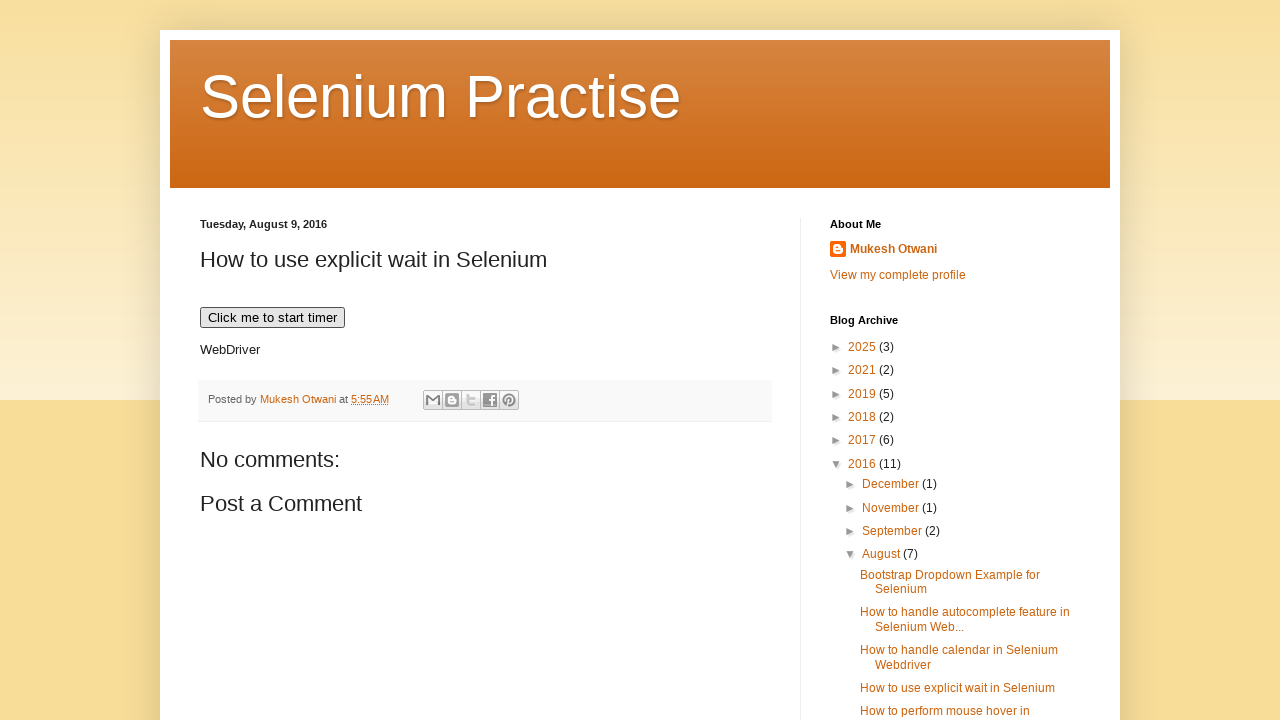

Verified WebDriver element is visible
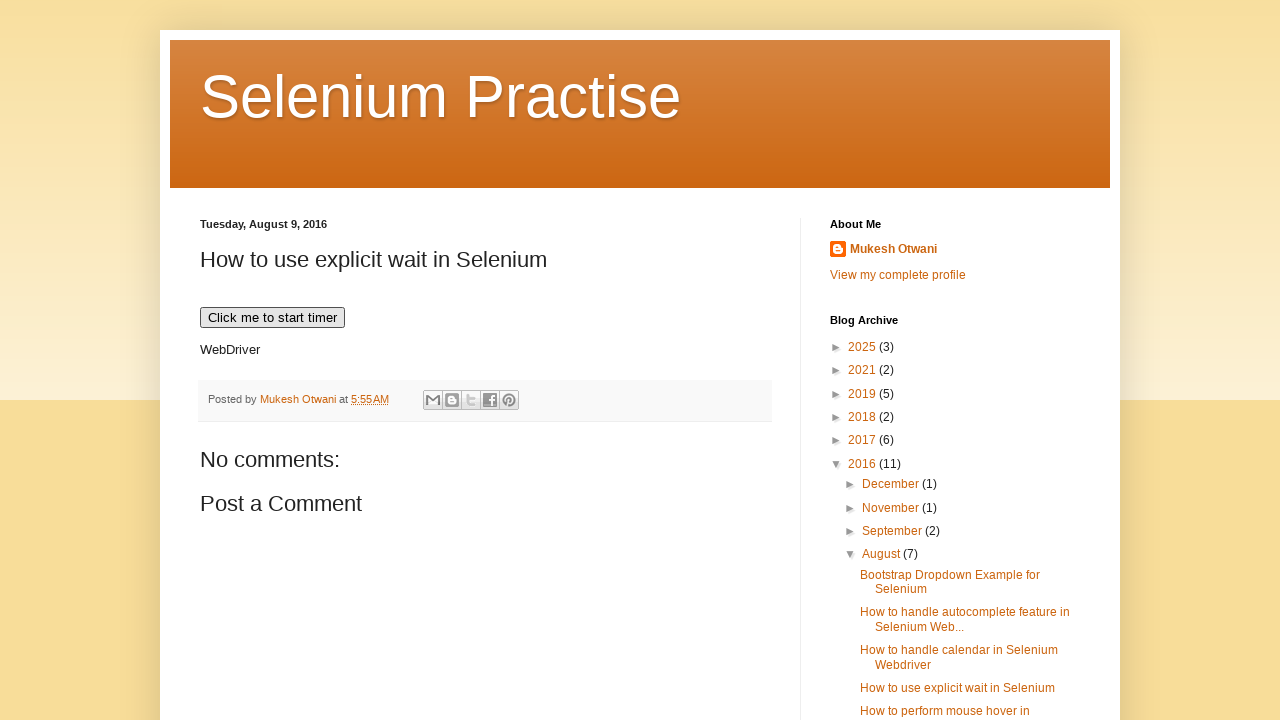

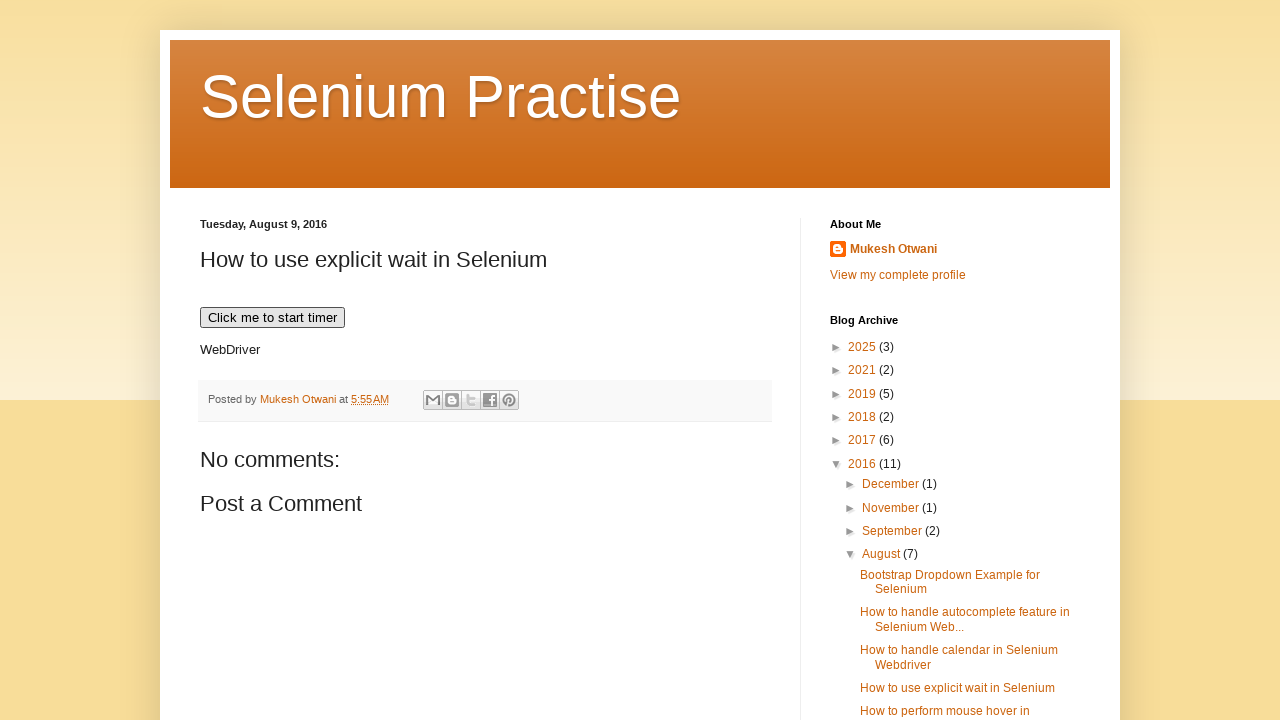